Verifies that "Volvo" is present as an option in the cars dropdown menu on the DemoQA select menu page

Starting URL: https://demoqa.com/select-menu

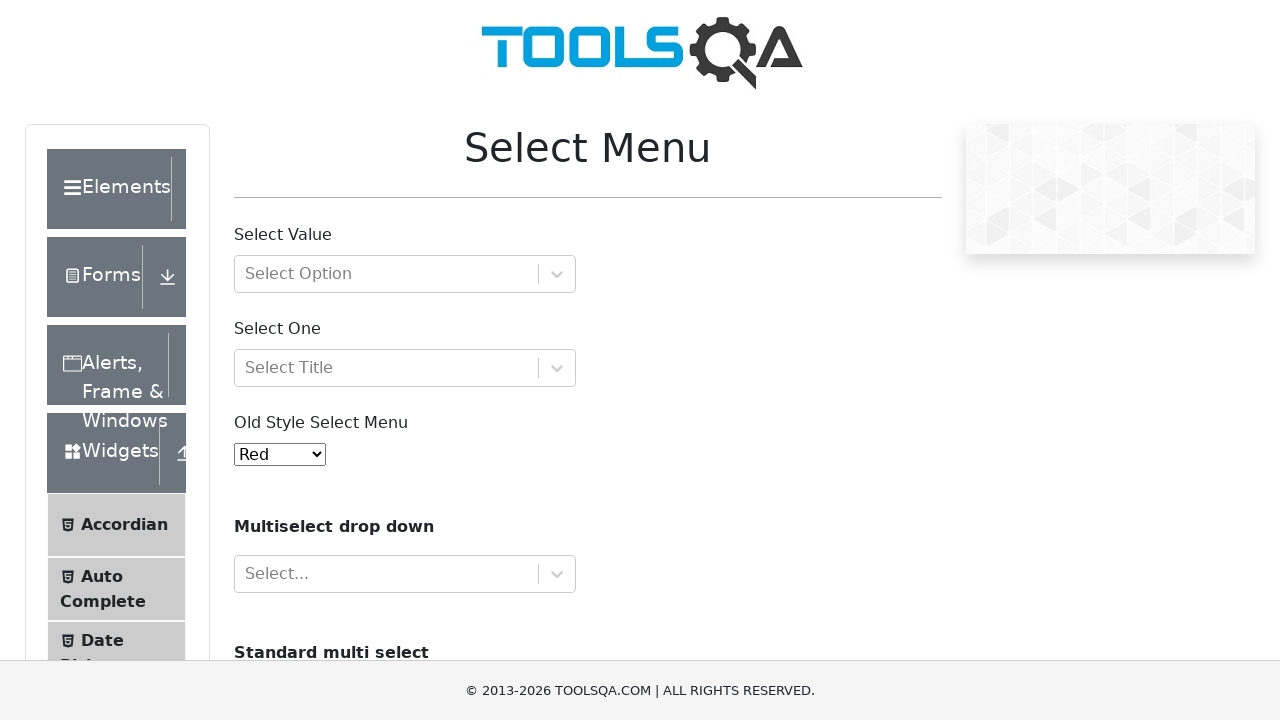

Navigated to DemoQA select menu page
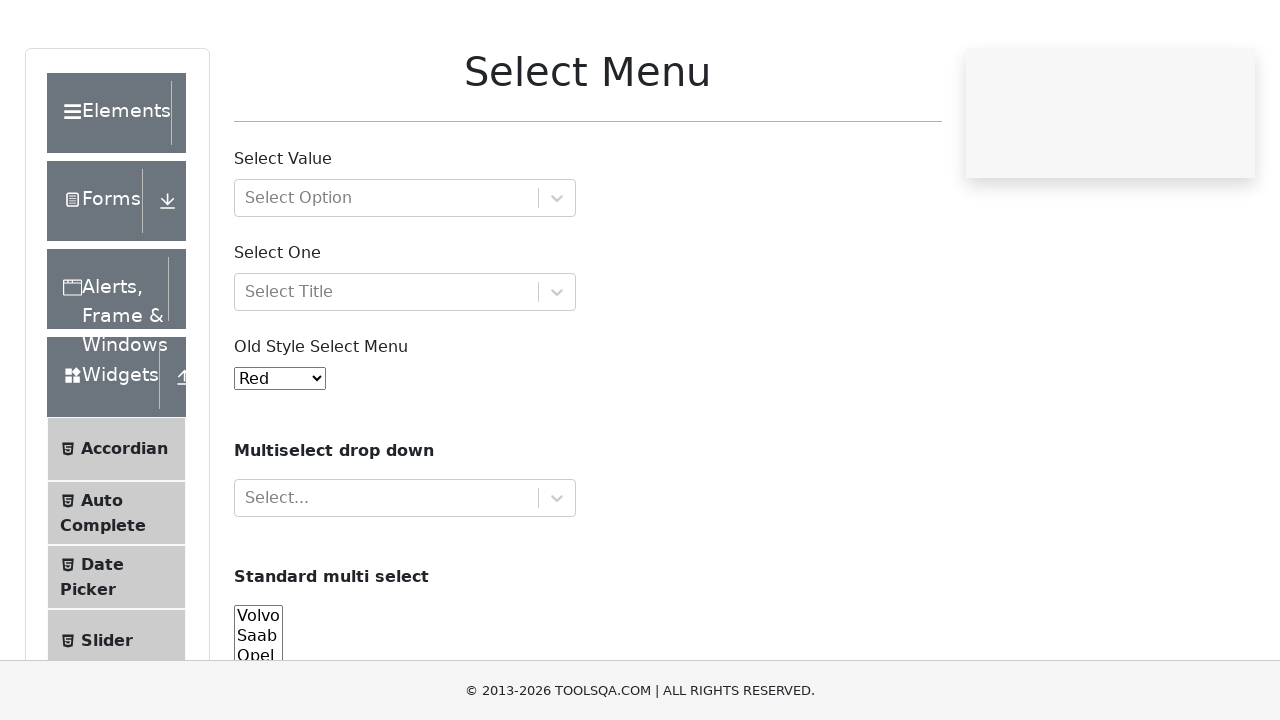

Located the cars dropdown element
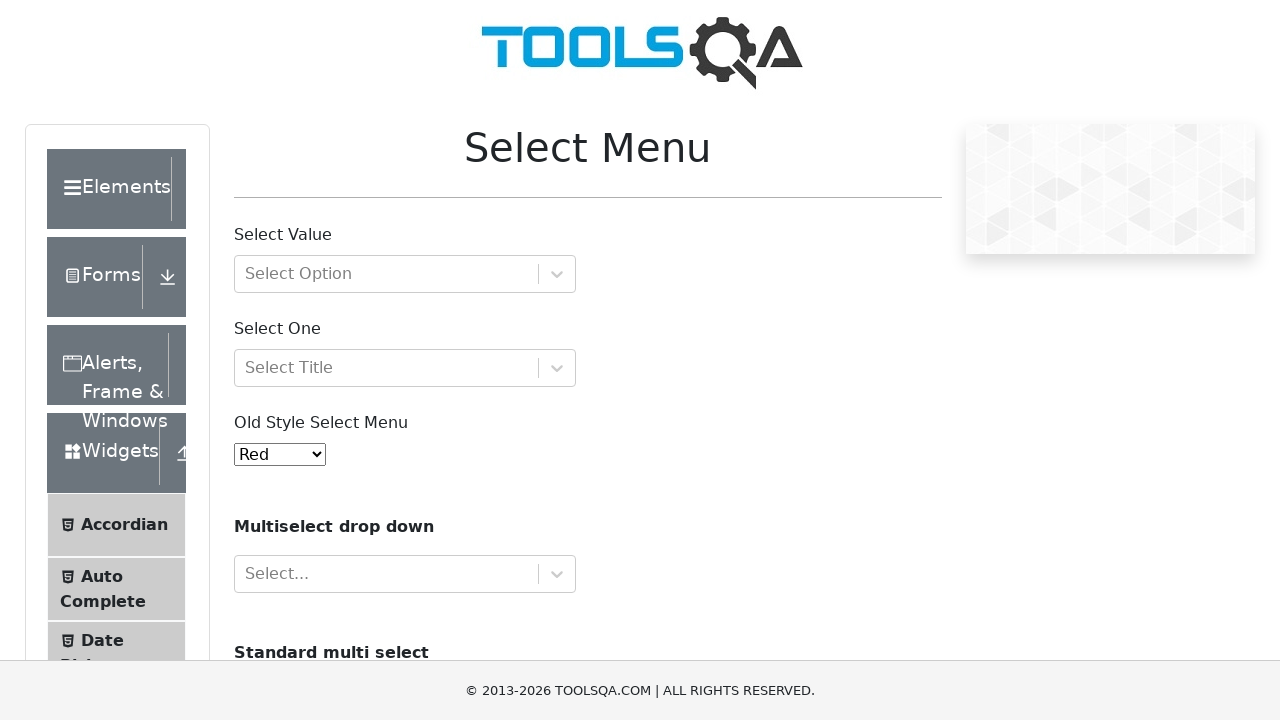

Retrieved all options from the cars dropdown
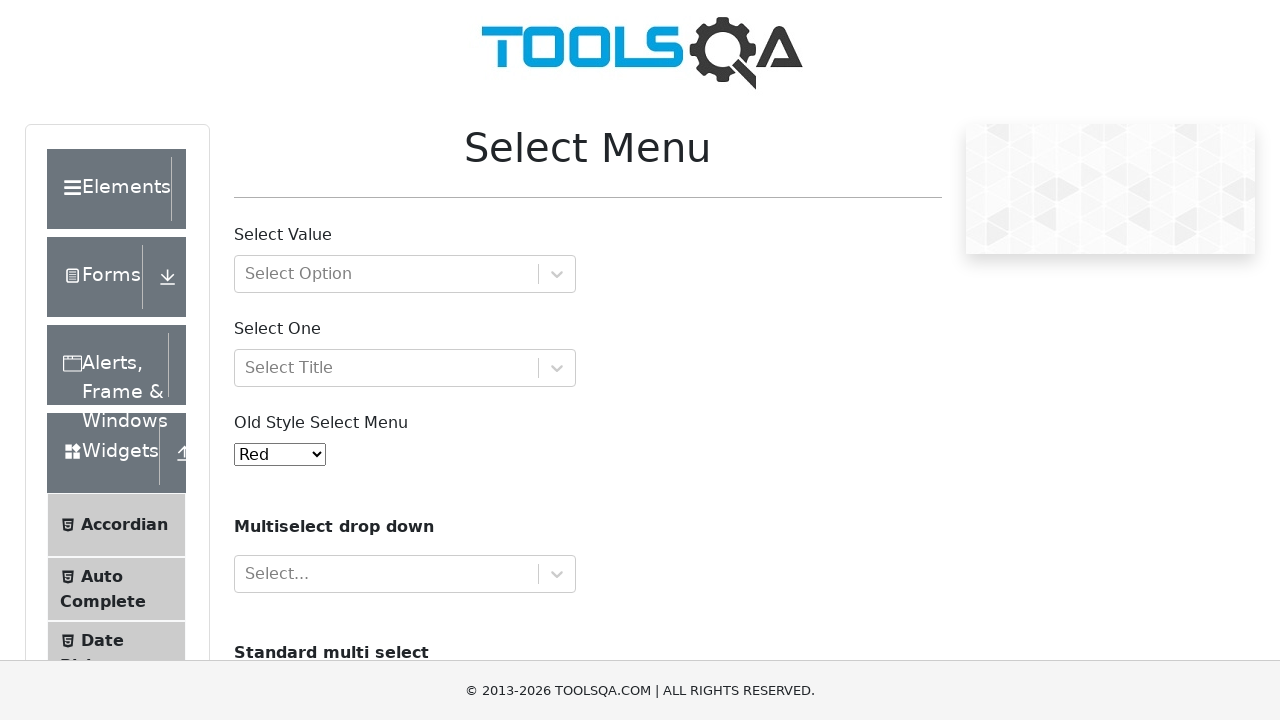

Verified that 'Volvo' is present in the dropdown options
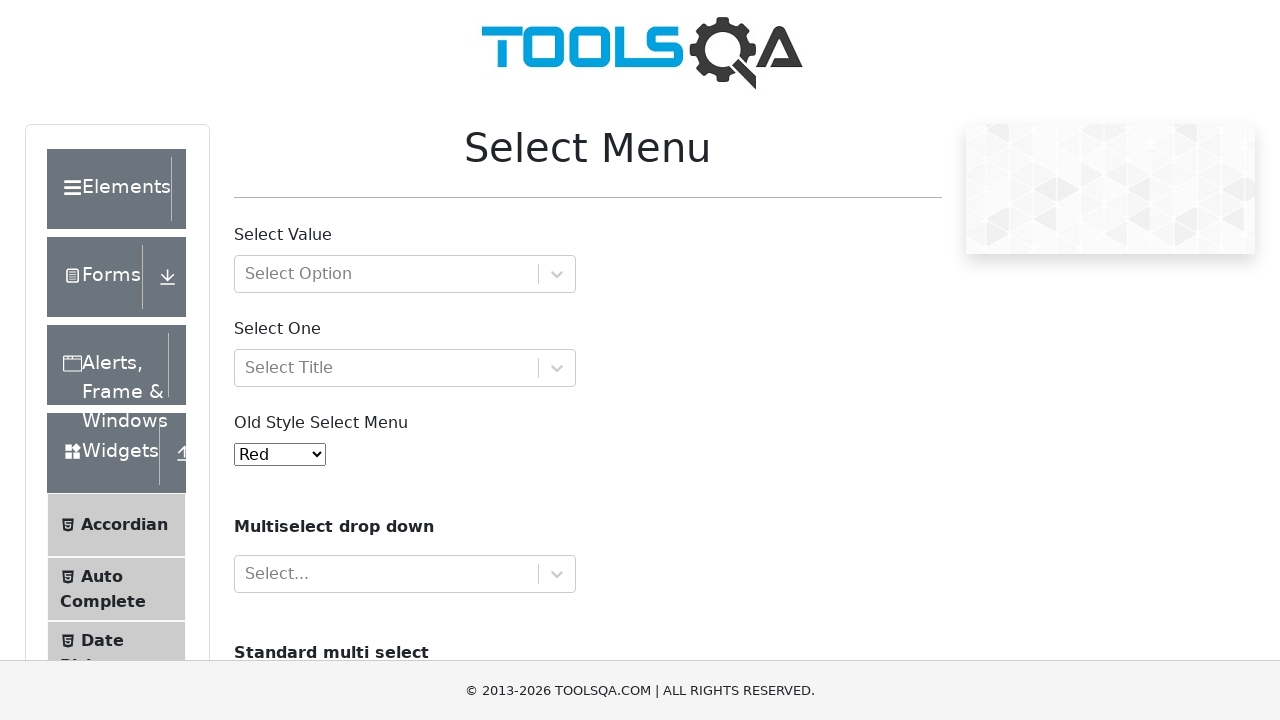

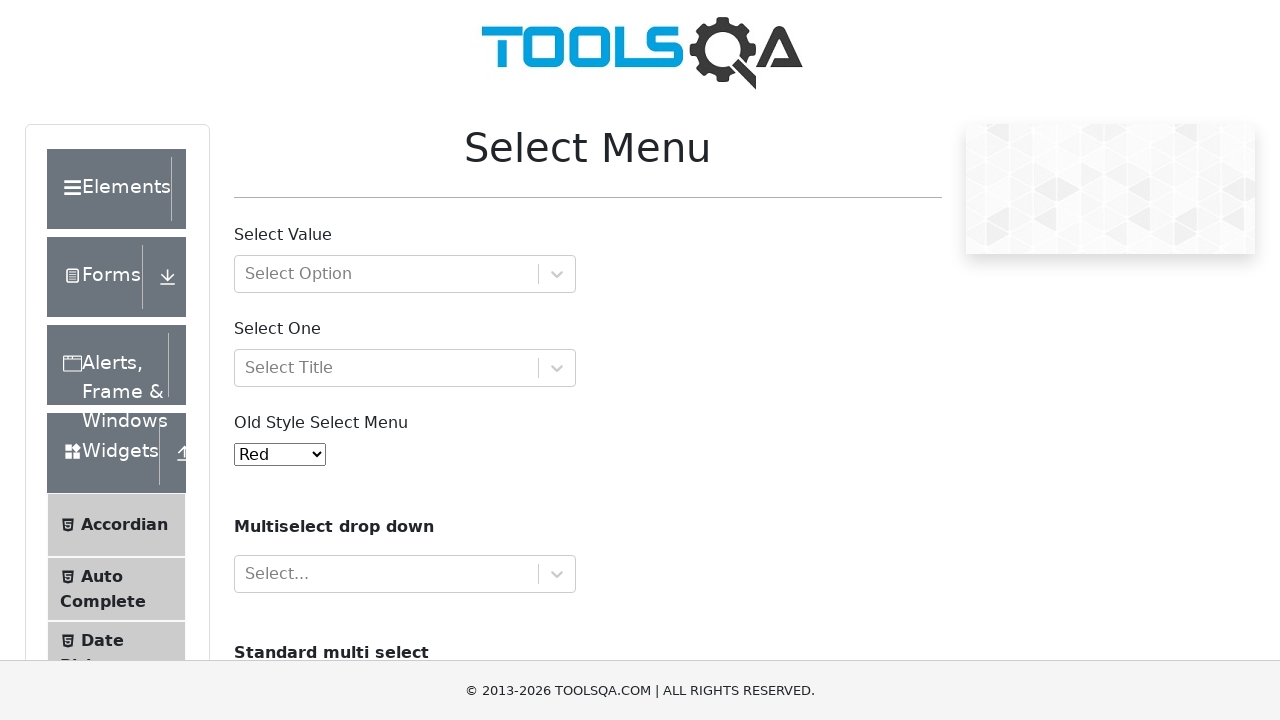